Tests navigation to Samsung Galaxy S7 product page and verifies the price

Starting URL: https://www.demoblaze.com/

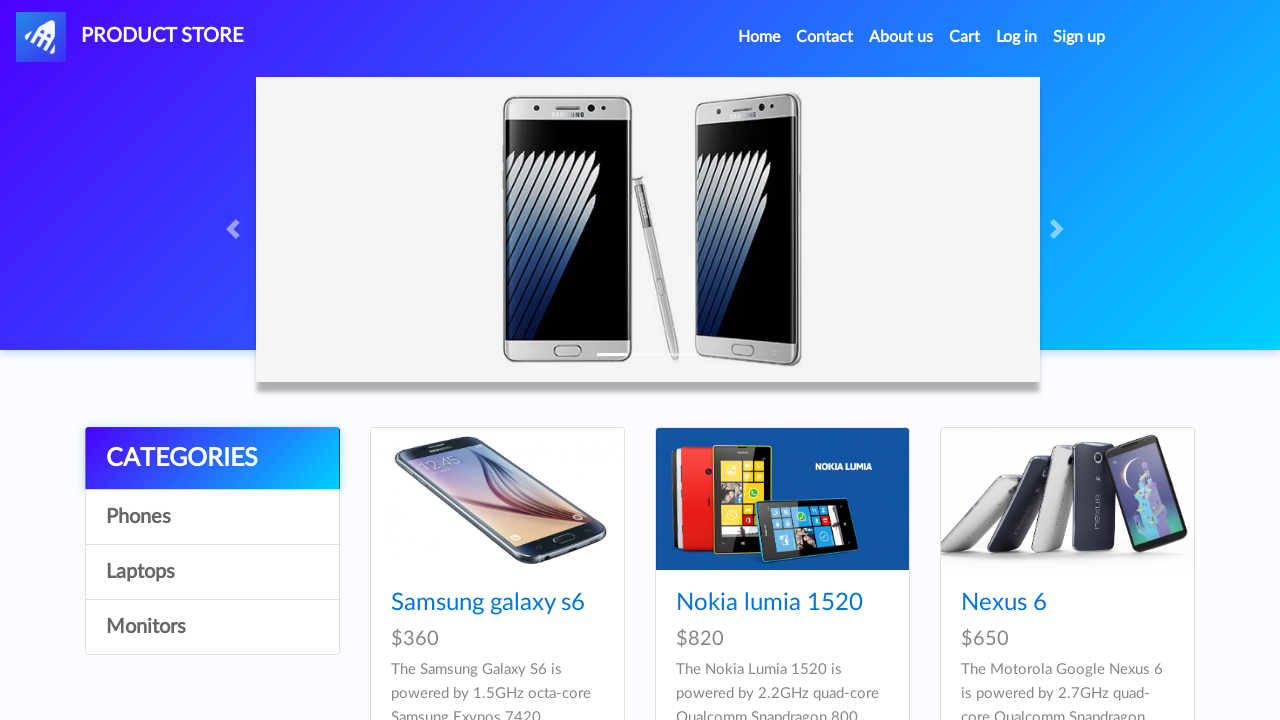

Clicked on Samsung Galaxy S7 product link at (488, 361) on xpath=//h4/a[@href='prod.html?idp_=4']
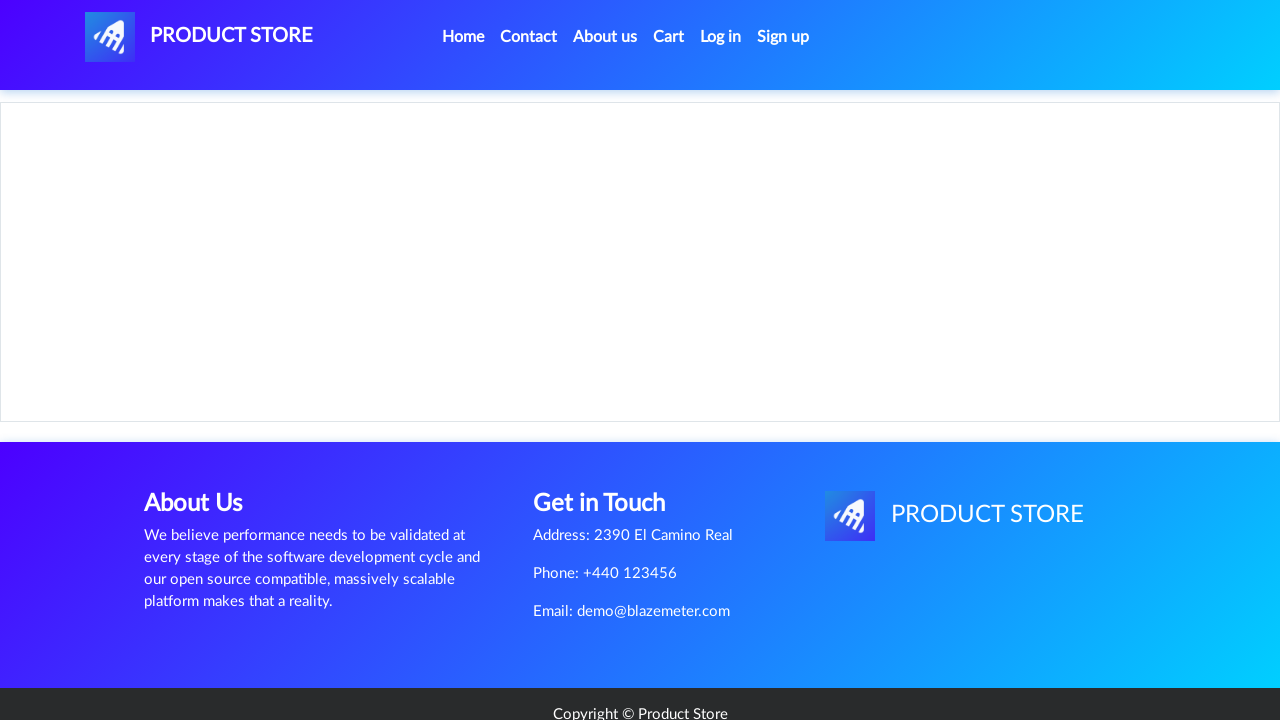

Verified price container is displayed on Samsung Galaxy S7 product page
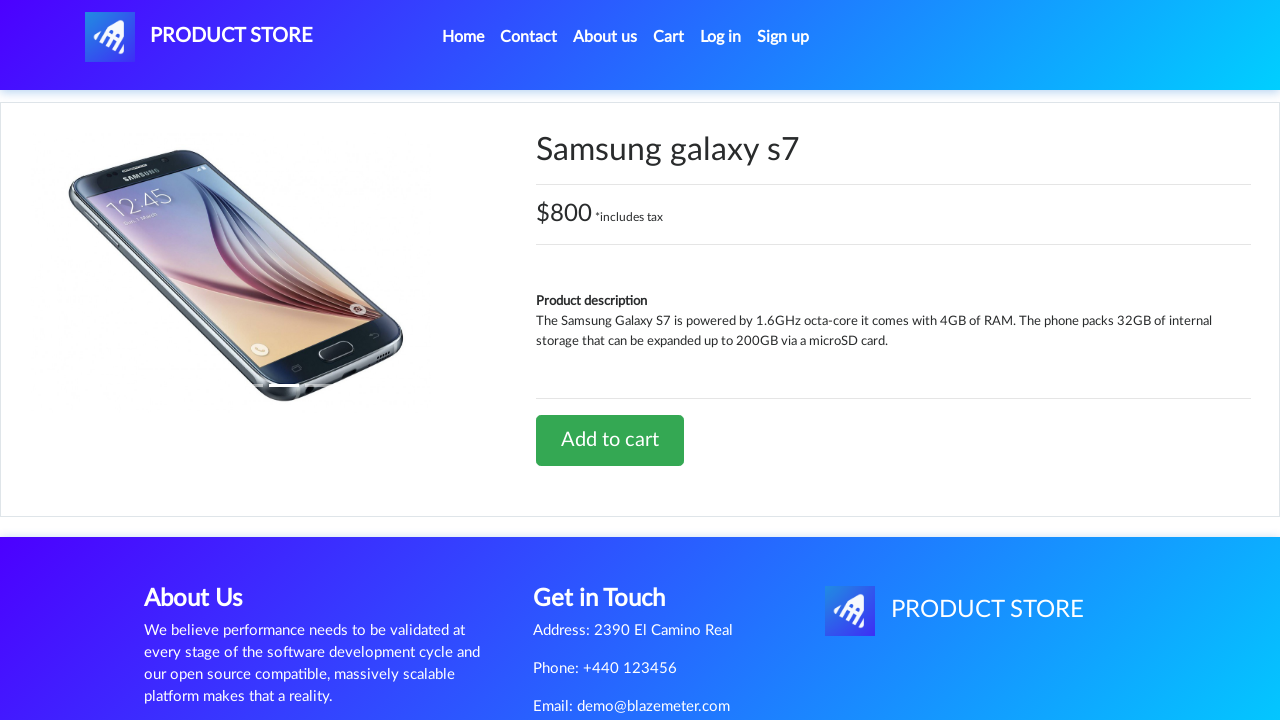

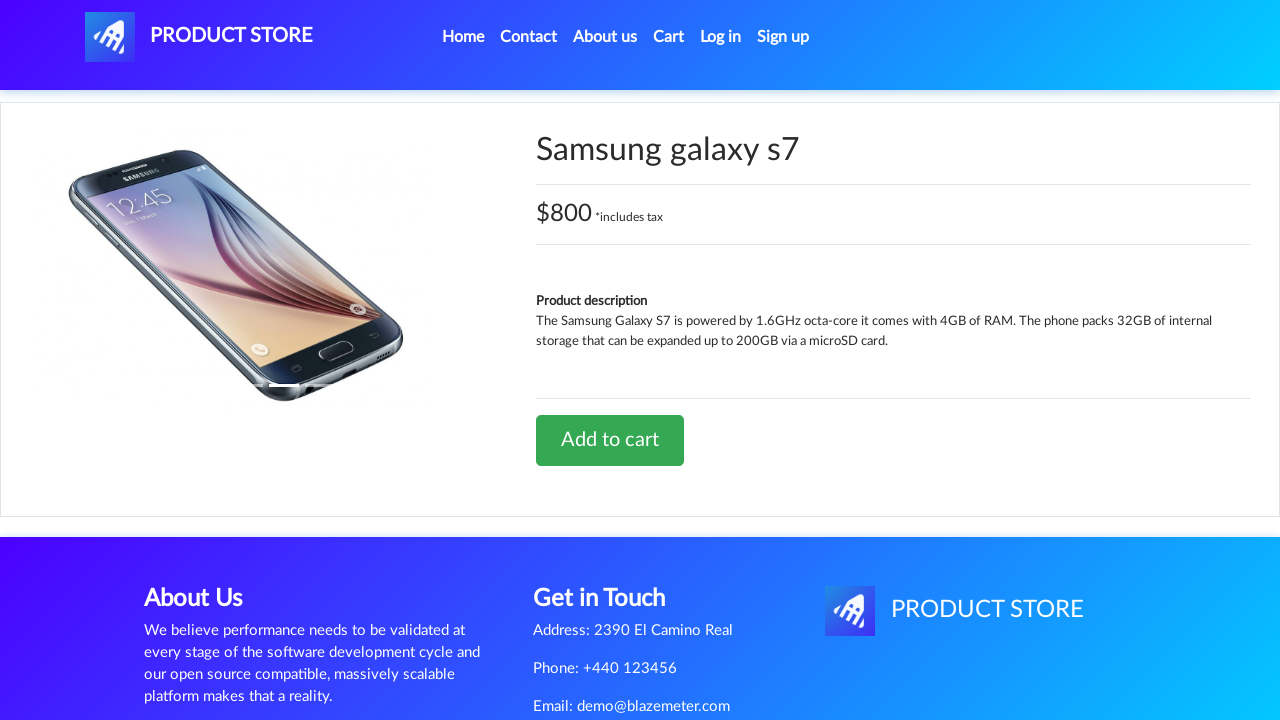